Tests multi-tab browser handling by opening a new tab, navigating to a different page, extracting a course name, then switching back to the original tab and filling a form field with the extracted text.

Starting URL: https://rahulshettyacademy.com/angularpractice/

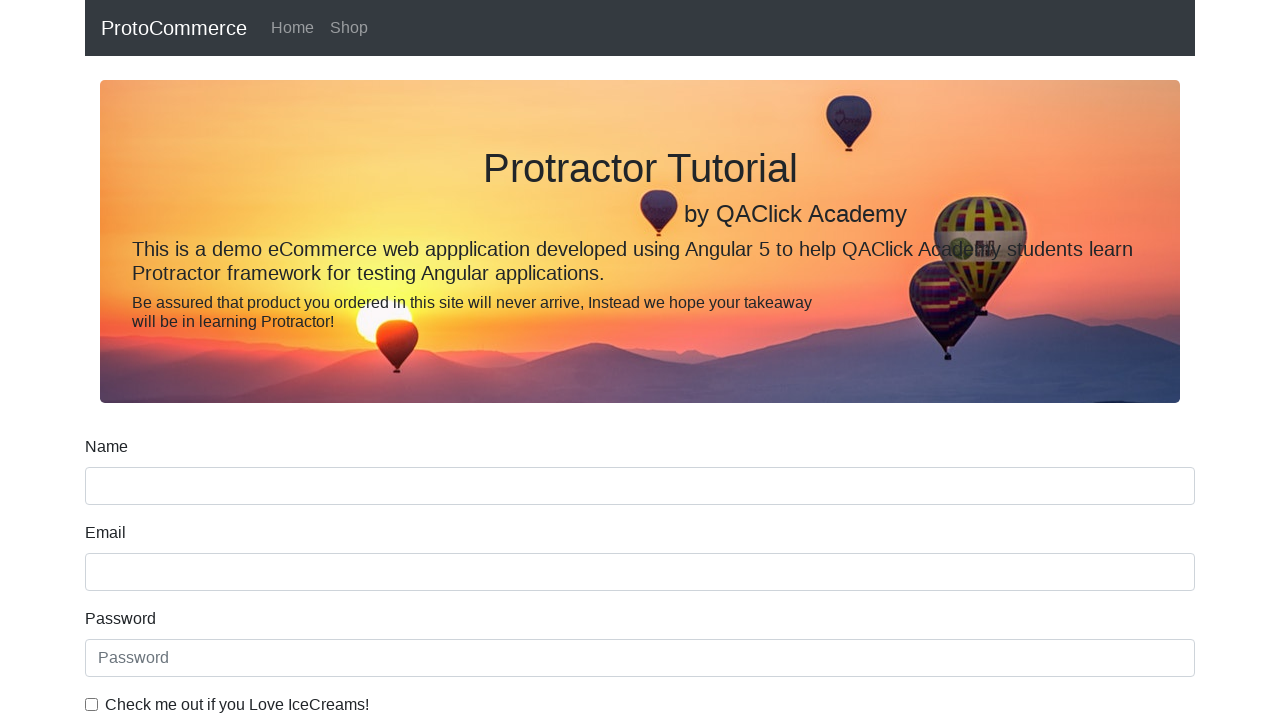

Opened a new tab
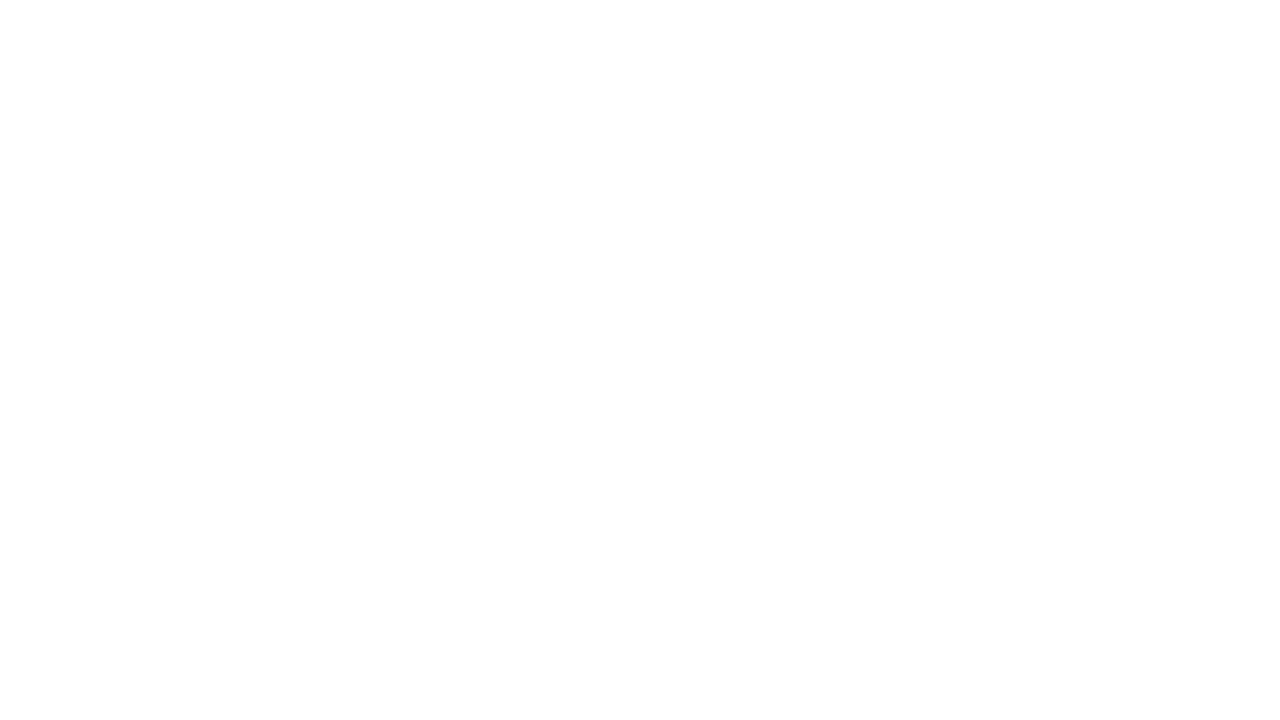

Navigated to Rahul Shetty Academy homepage in new tab
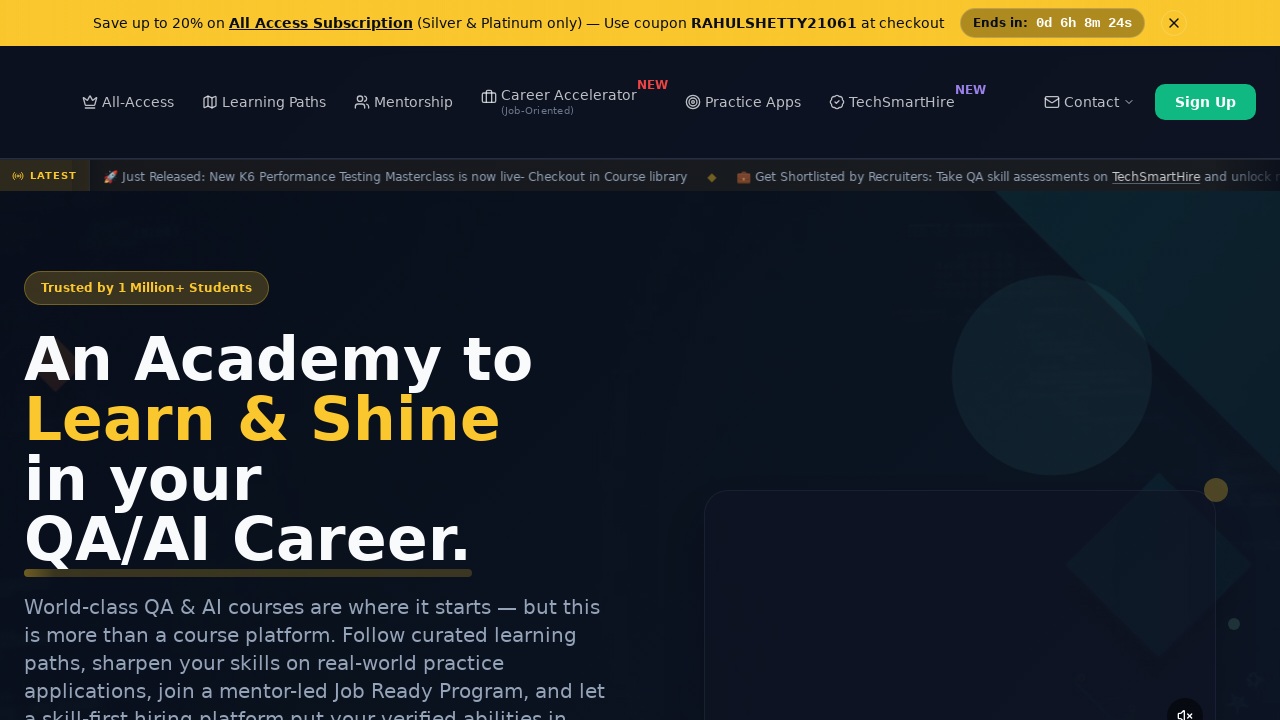

Course links loaded
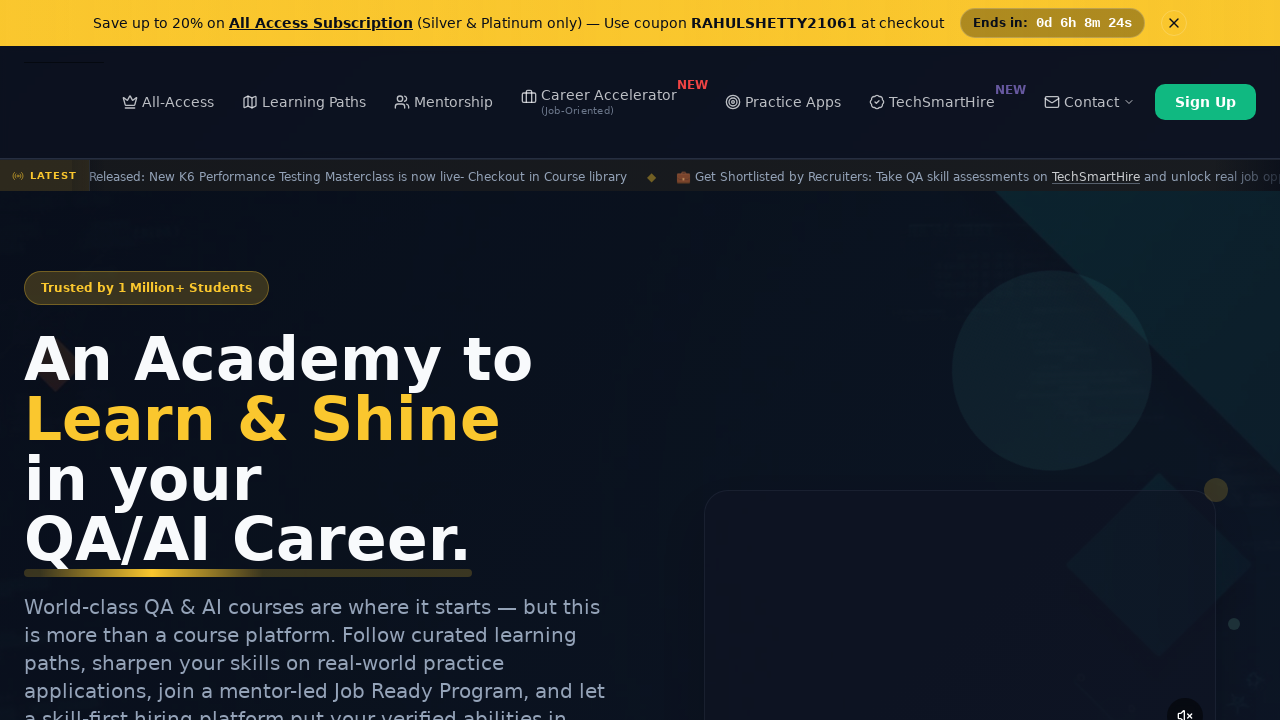

Located course links
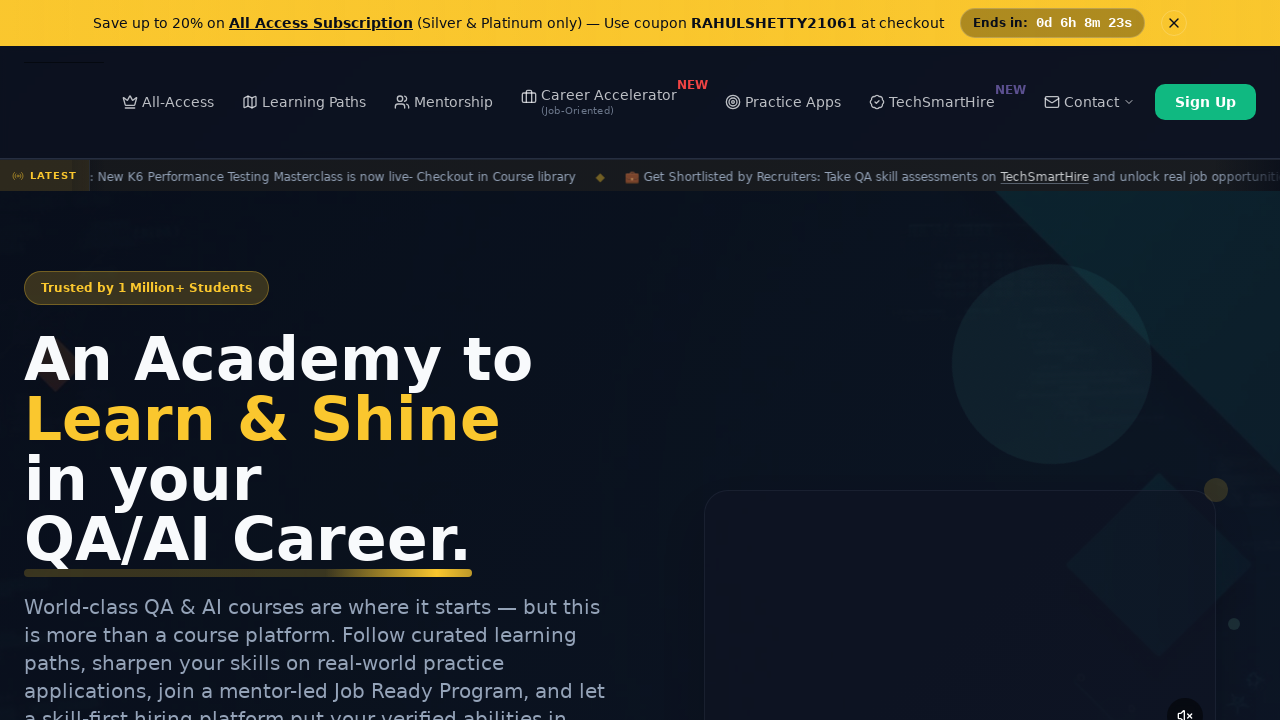

Extracted course name: Playwright Testing
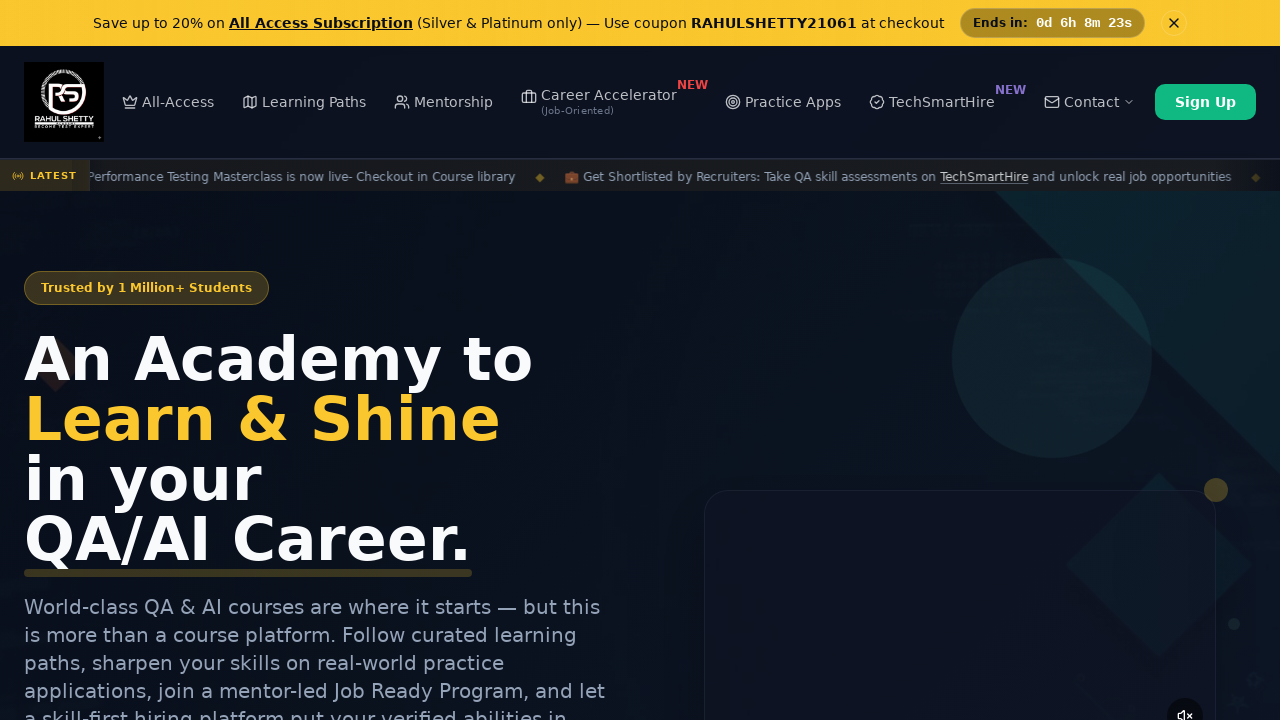

Switched back to original tab
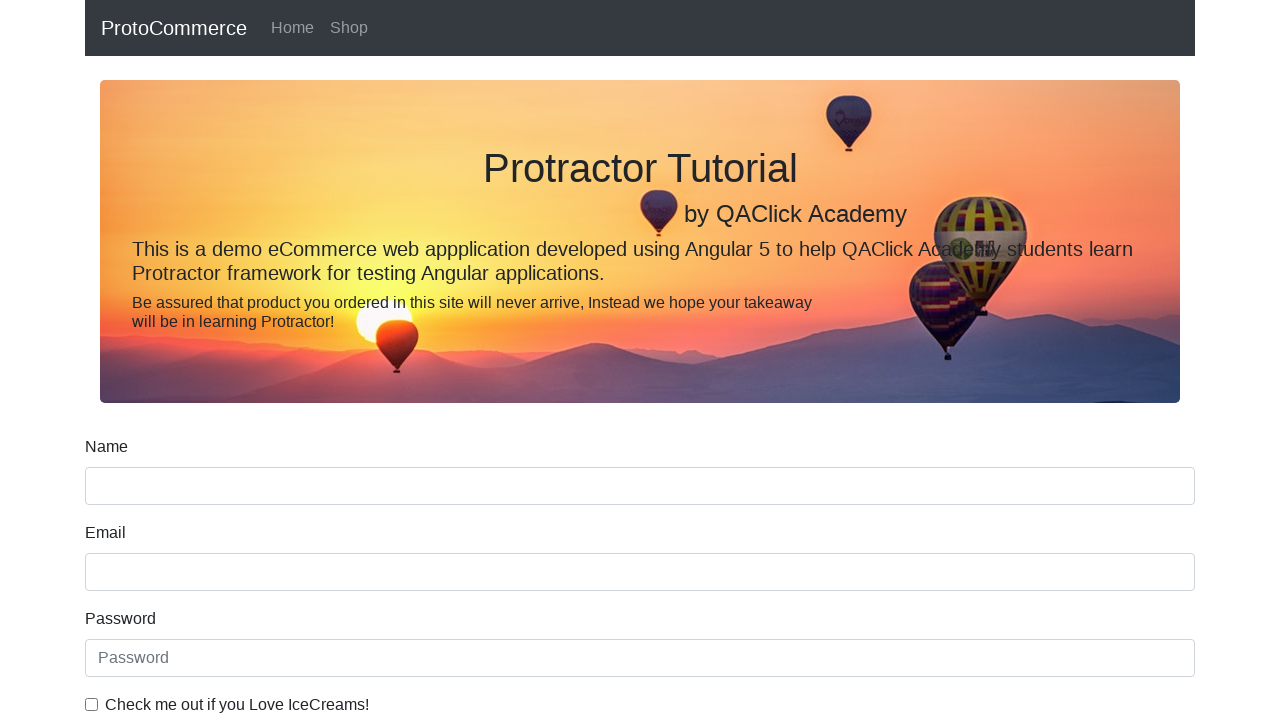

Filled name field with extracted course name: Playwright Testing on input[name='name']
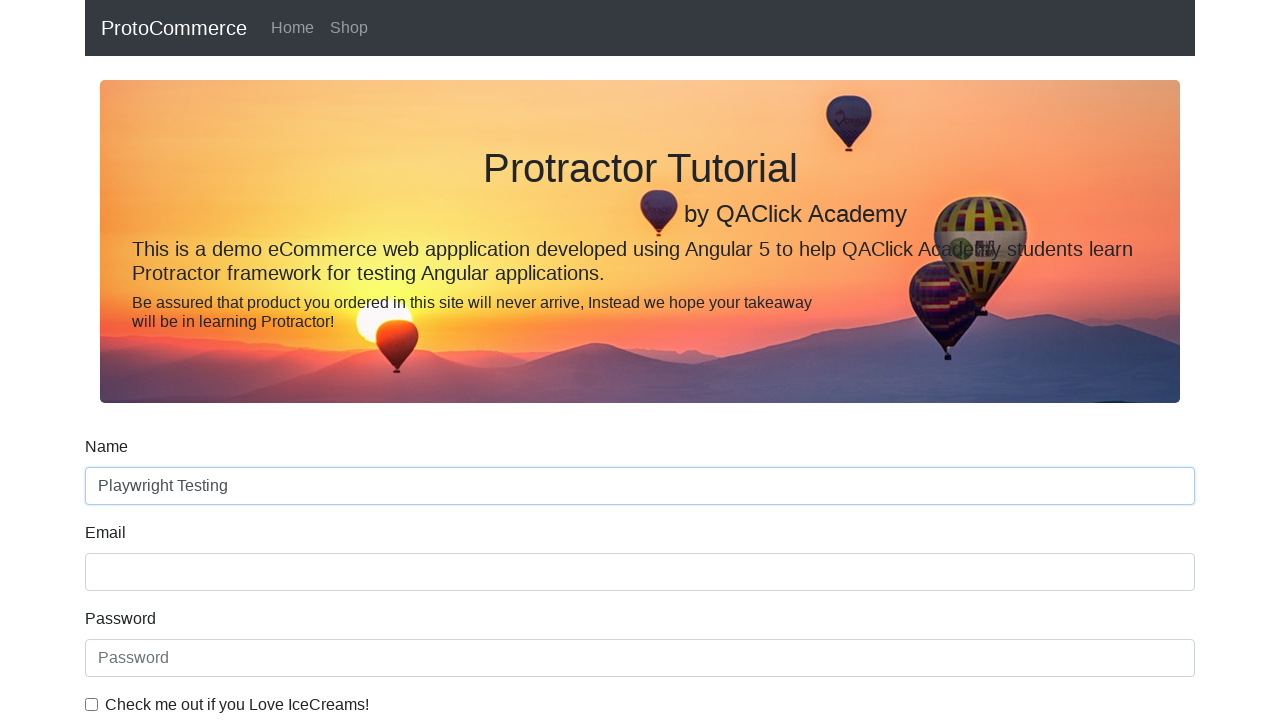

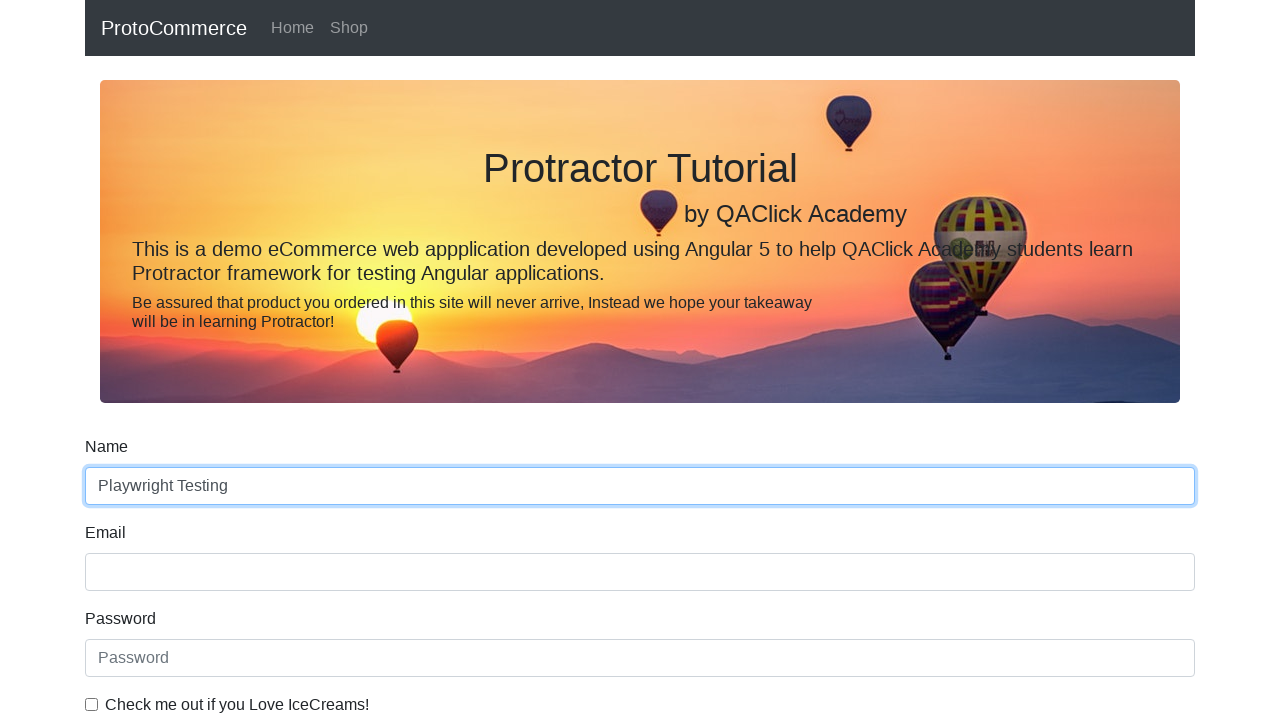